Tests dropdown selection functionality by verifying the available options, selecting an option by visible text, and then selecting another option by index.

Starting URL: http://the-internet.herokuapp.com/dropdown

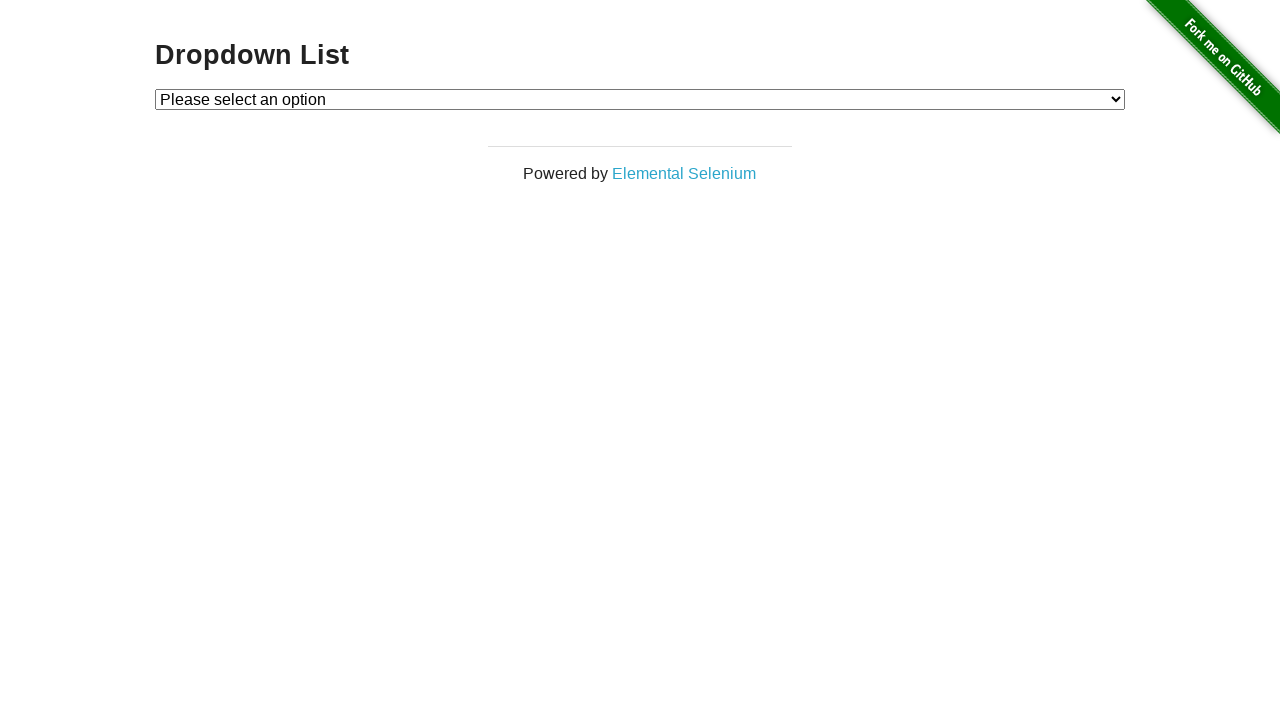

Waited for dropdown element to be available
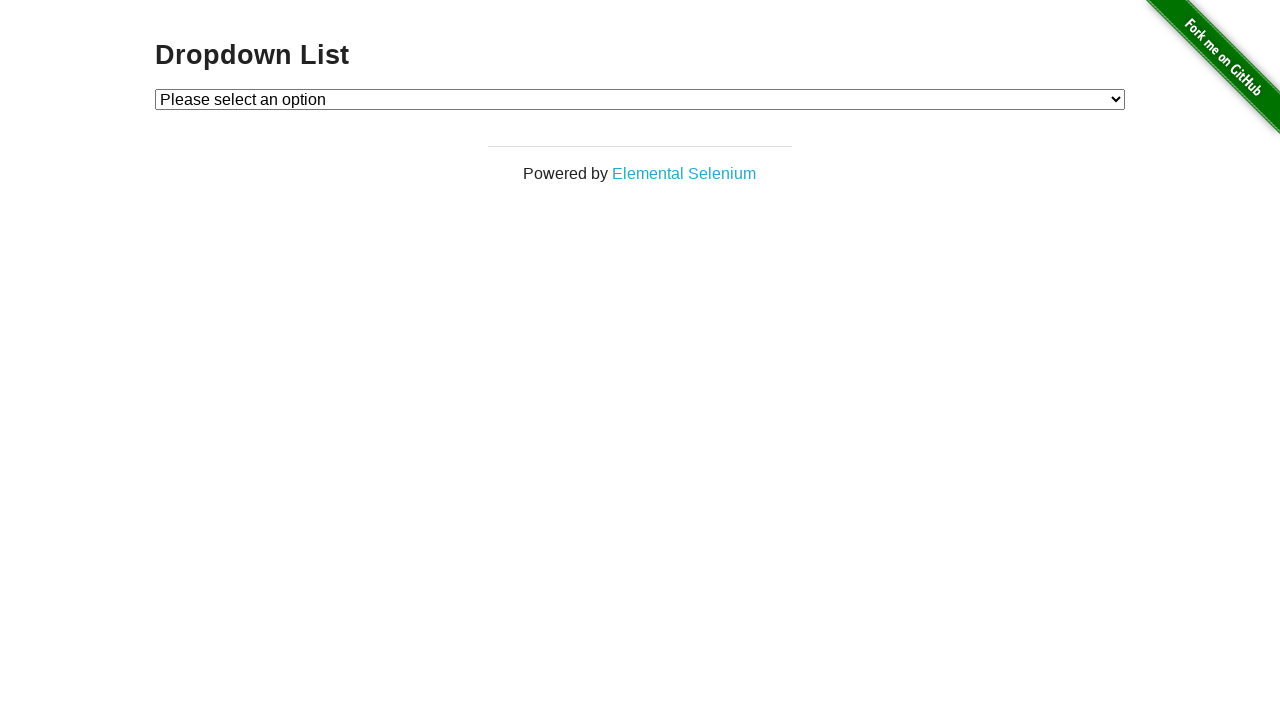

Verified dropdown contains 3 options
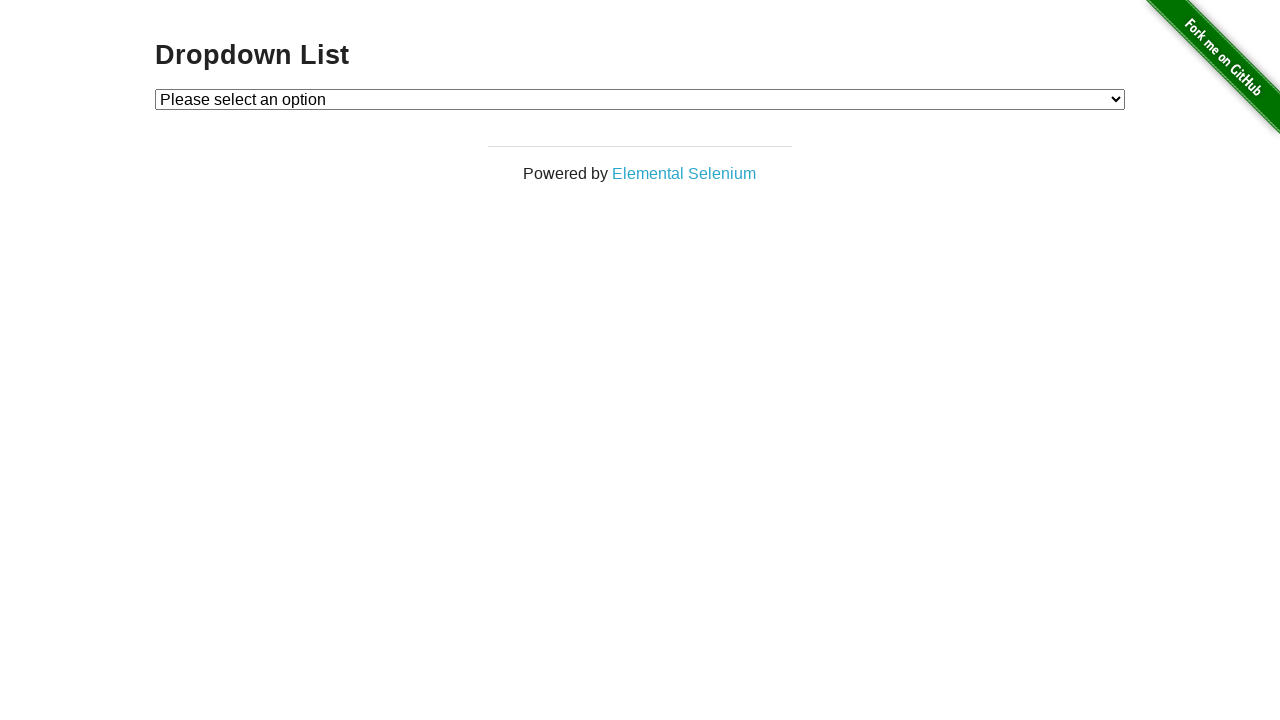

Verified first option text is 'Please select an option'
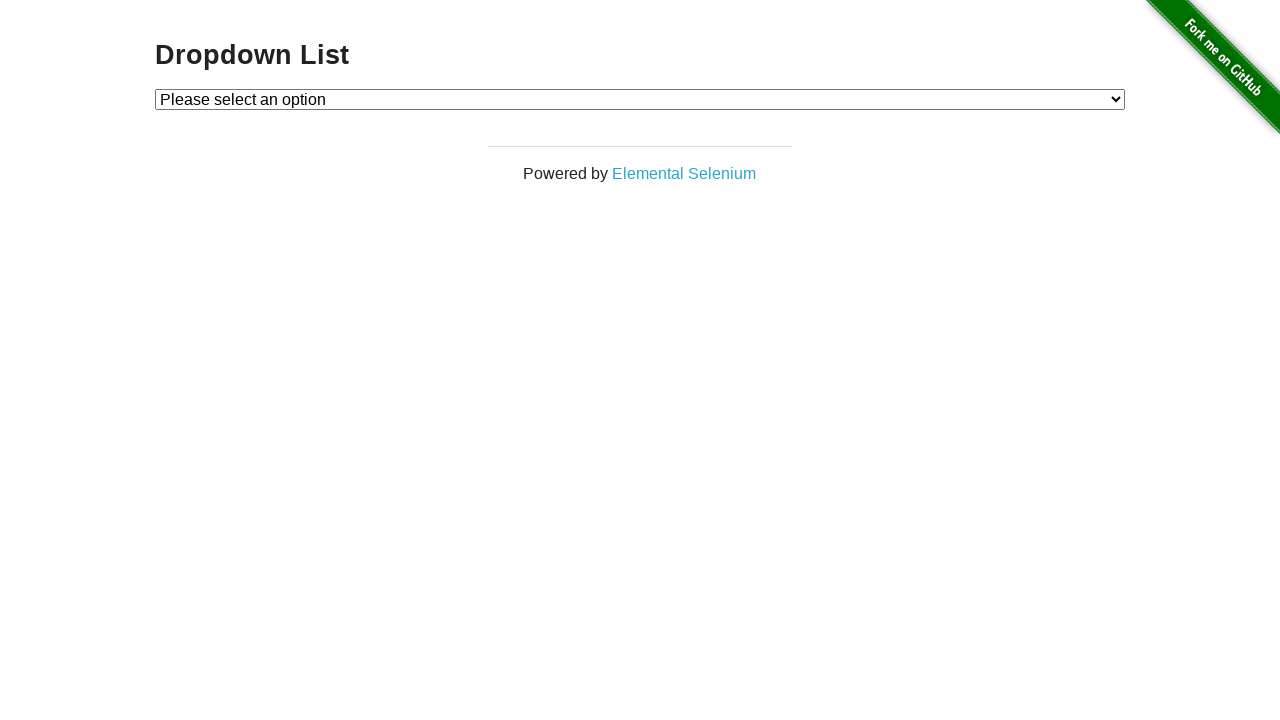

Verified second option text is 'Option 1'
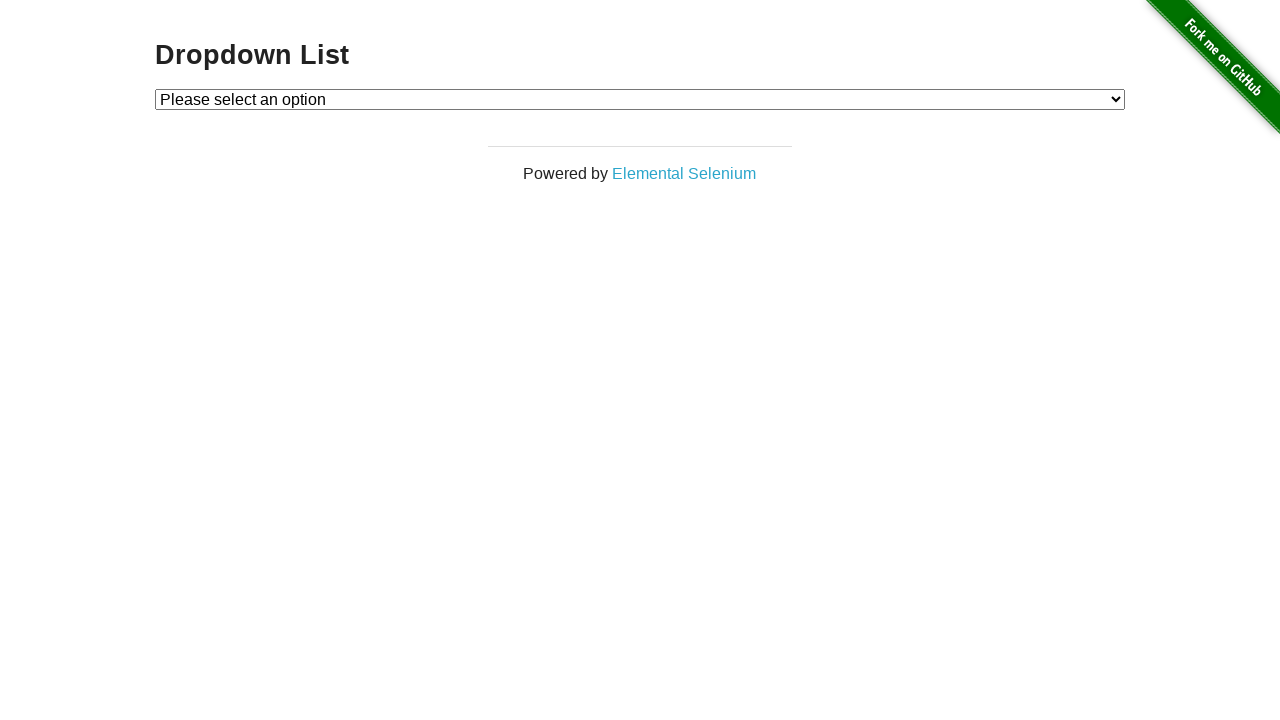

Verified third option text is 'Option 2'
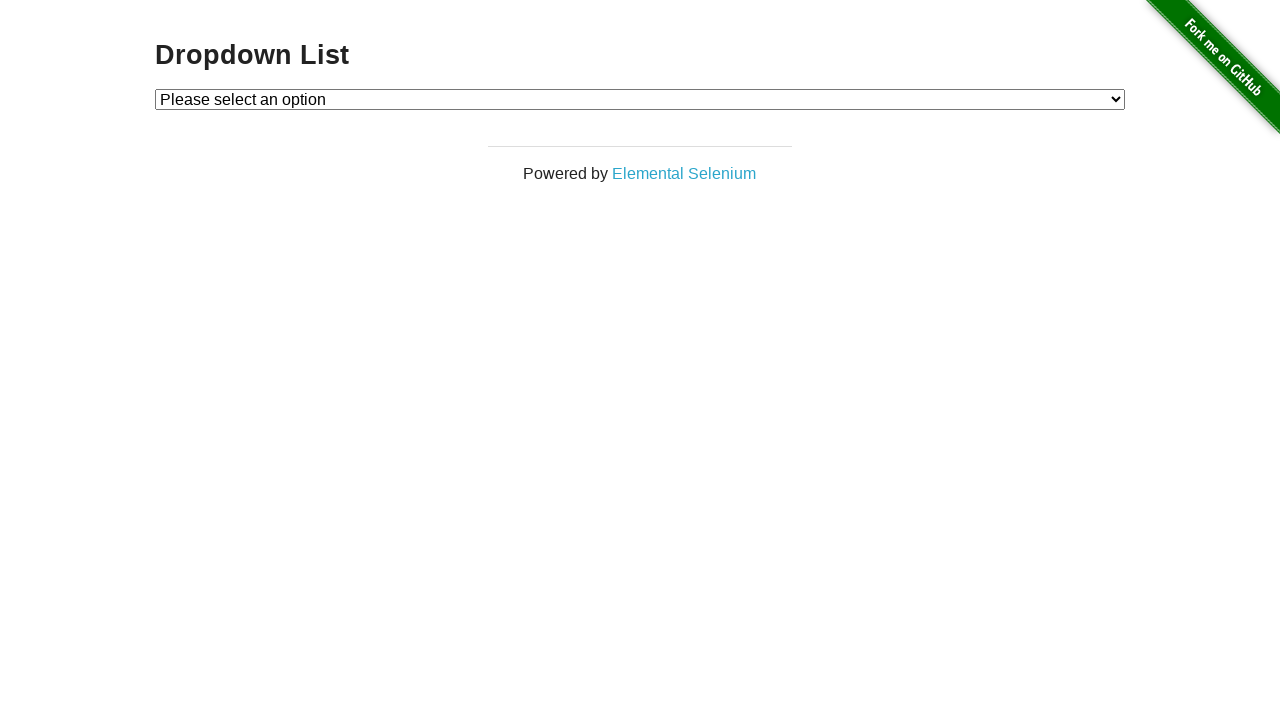

Selected 'Option 1' from dropdown by visible text on #dropdown
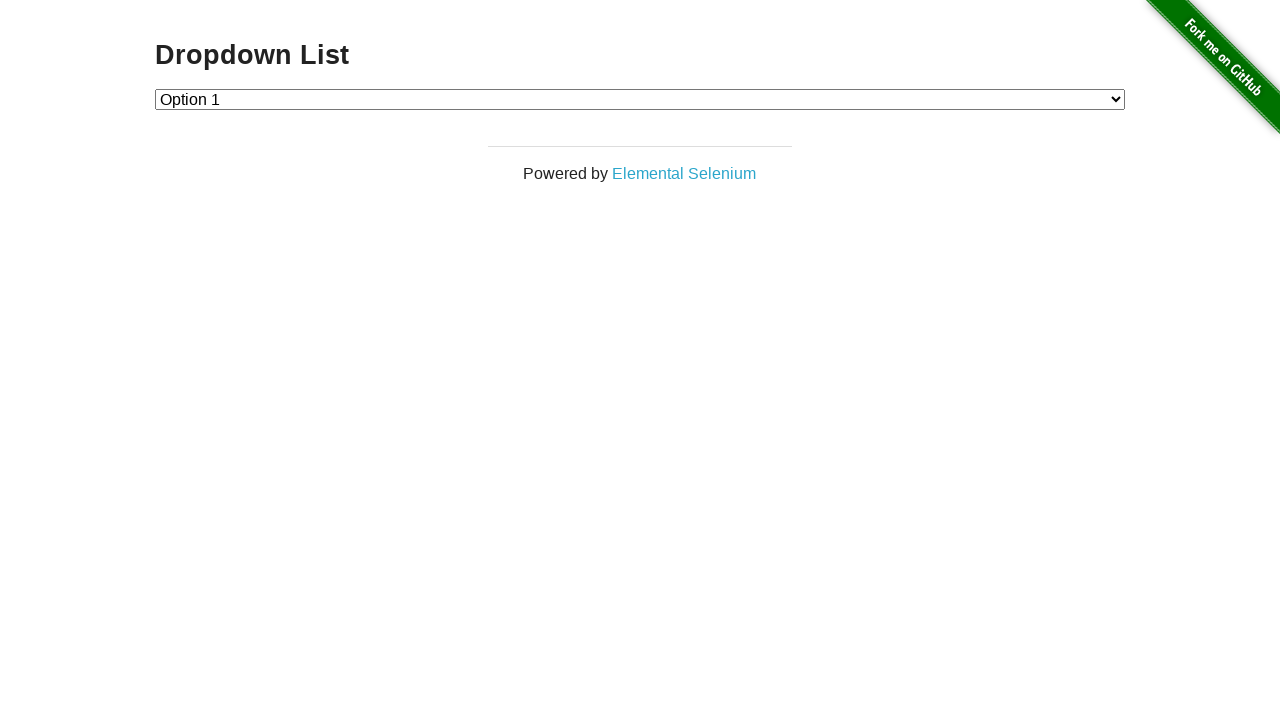

Verified that Option 1 is now selected (value='1')
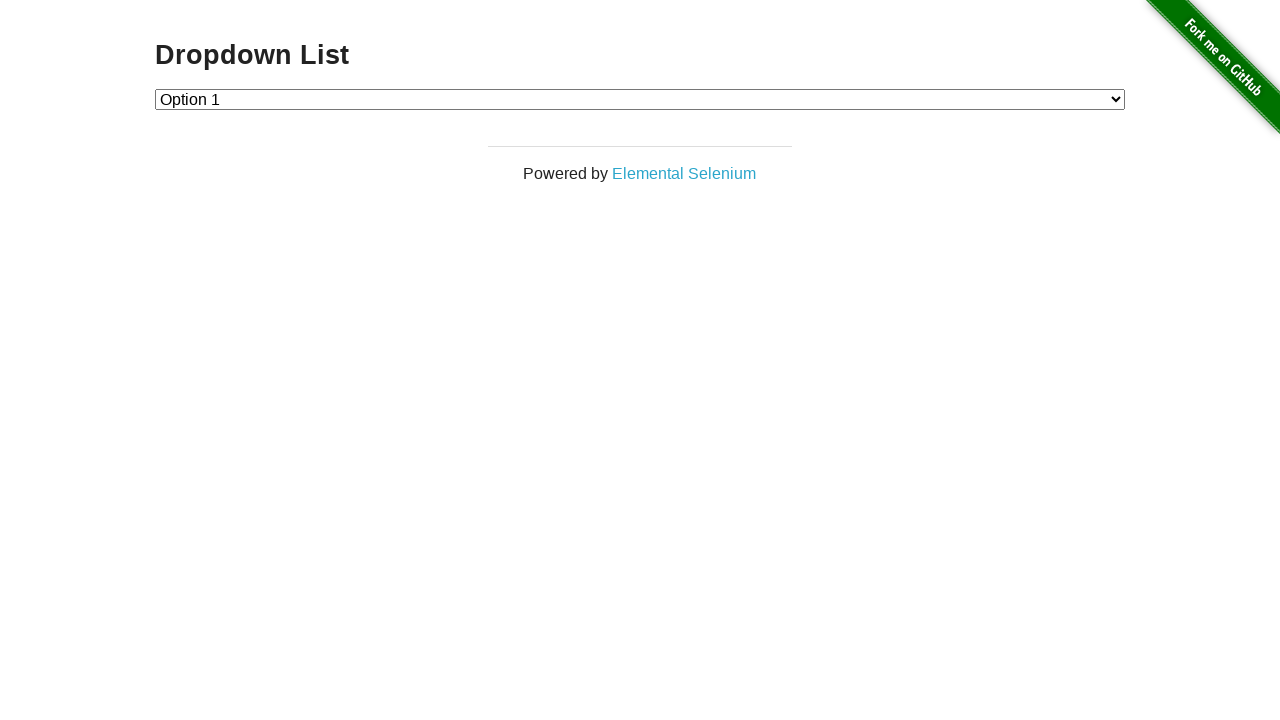

Selected Option 2 from dropdown by index 2 on #dropdown
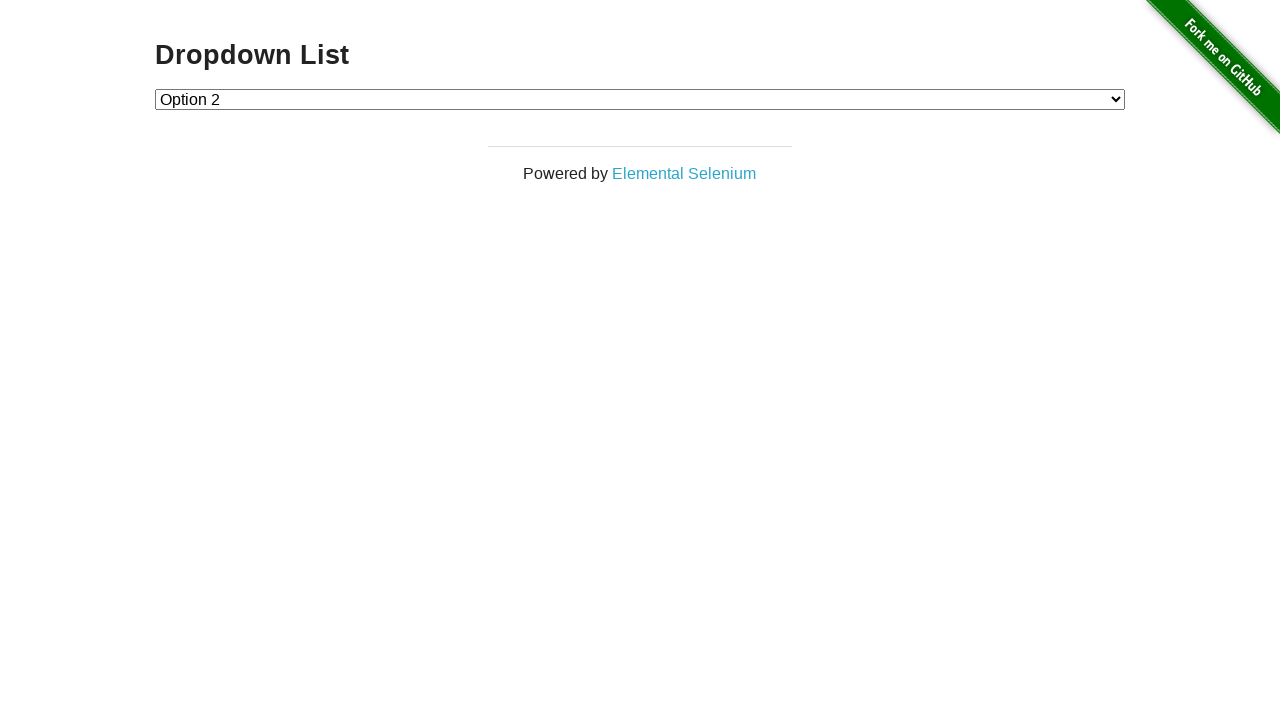

Verified that Option 2 is now selected (value='2')
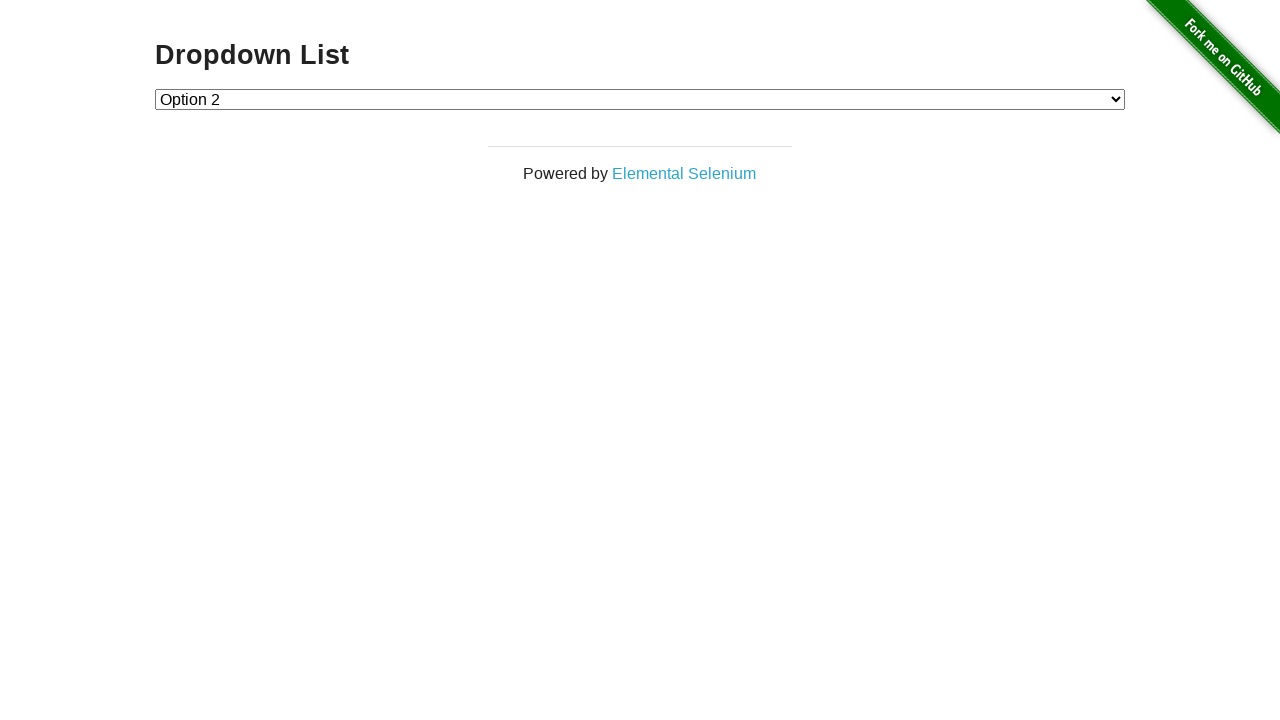

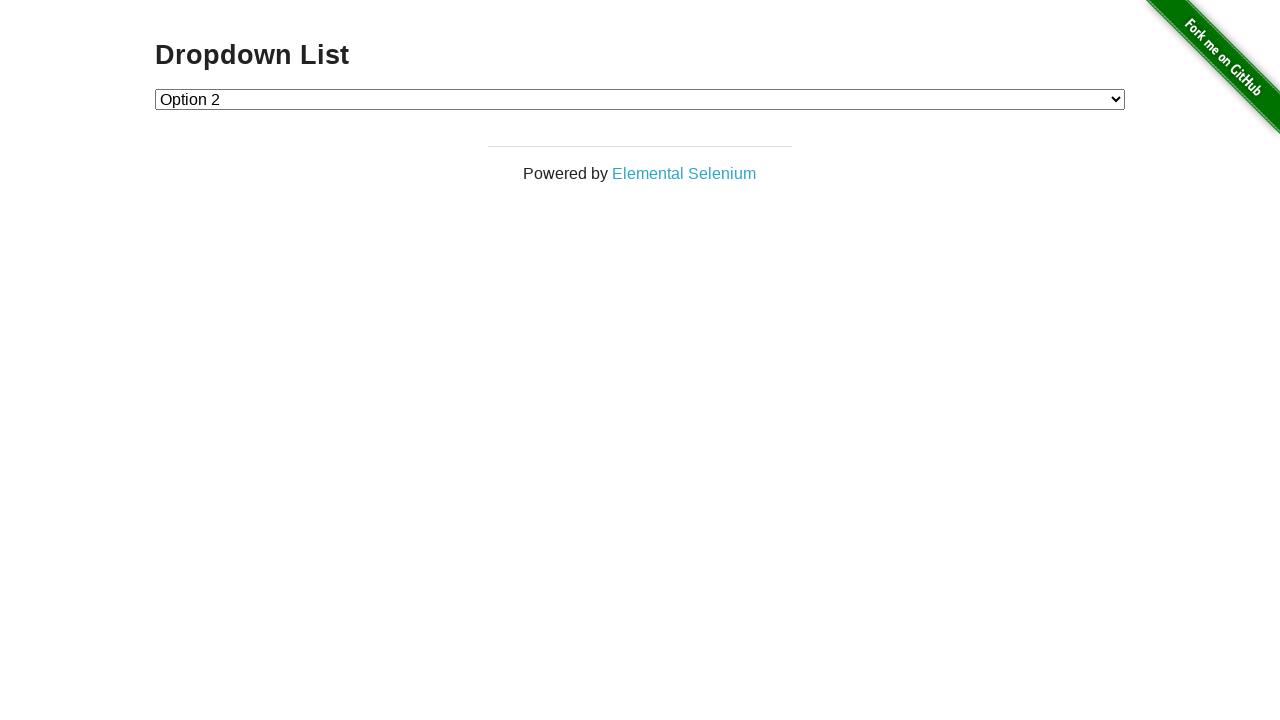